Tests the demoblaze.com homepage by waiting for the header element to be visible and verifying that it contains the text "PRODUCT STORE".

Starting URL: https://demoblaze.com/

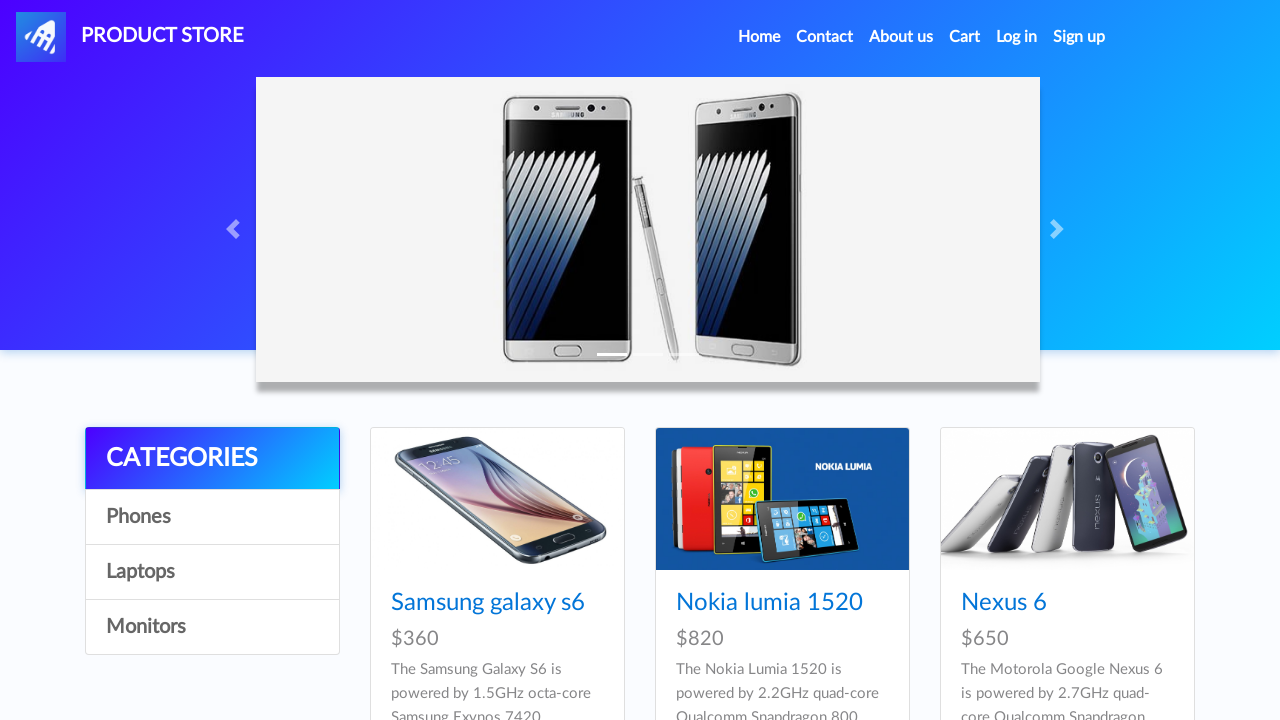

Header element #nava became visible
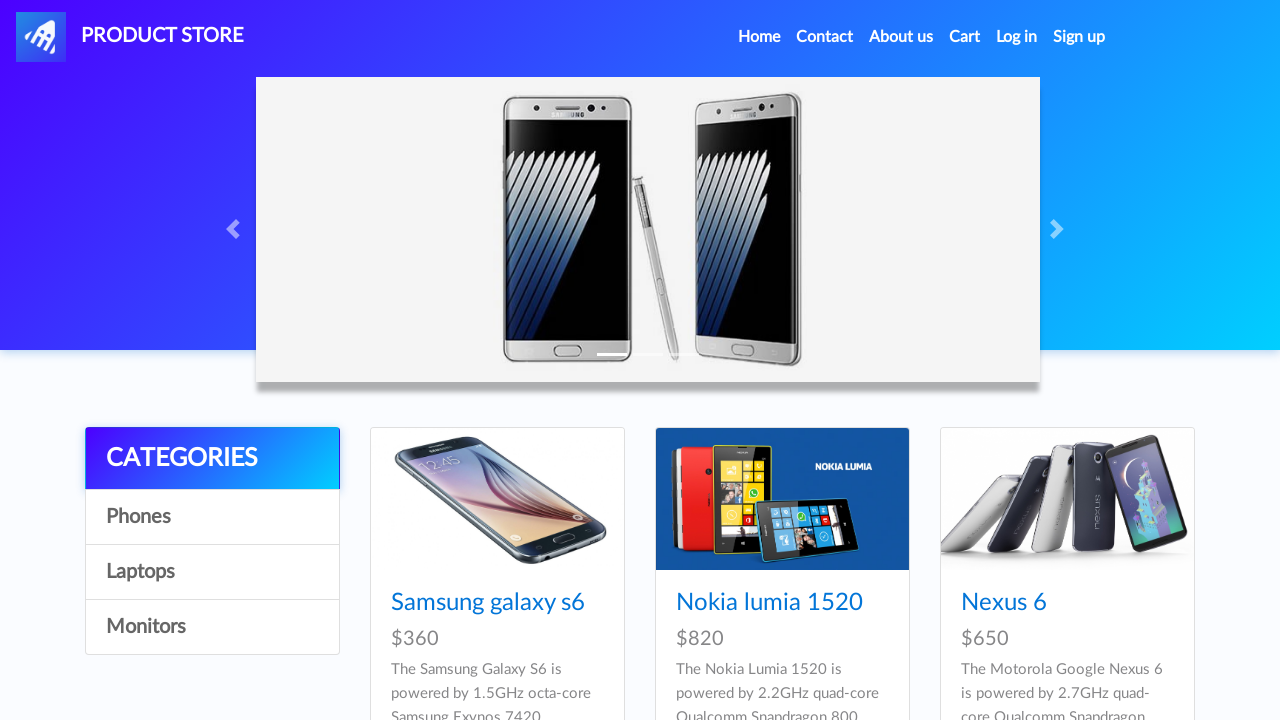

Retrieved header text content
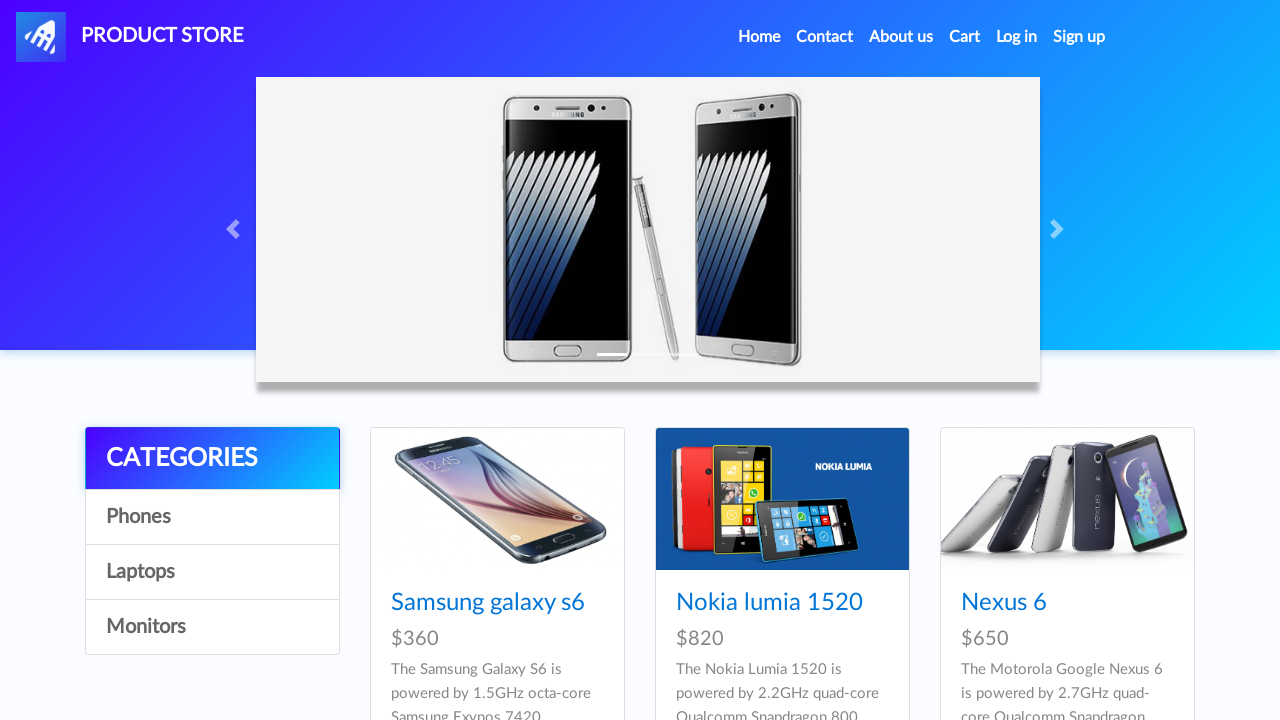

Verified header contains 'PRODUCT STORE'
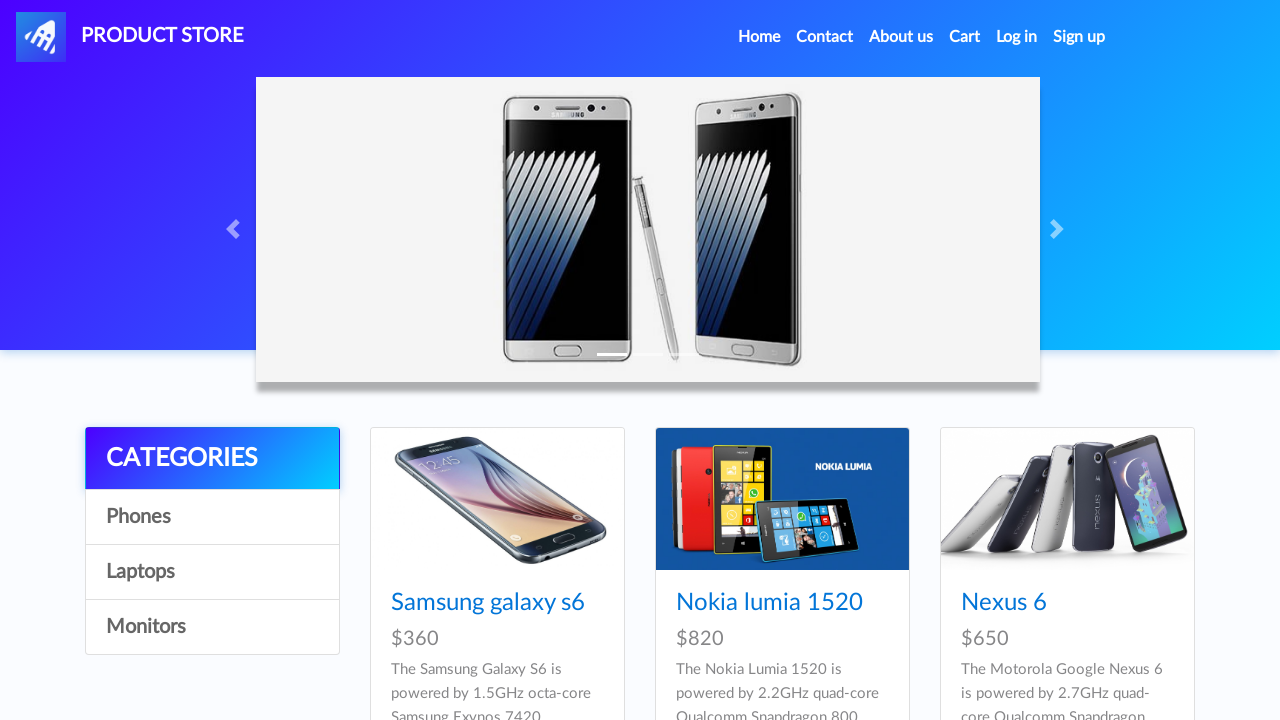

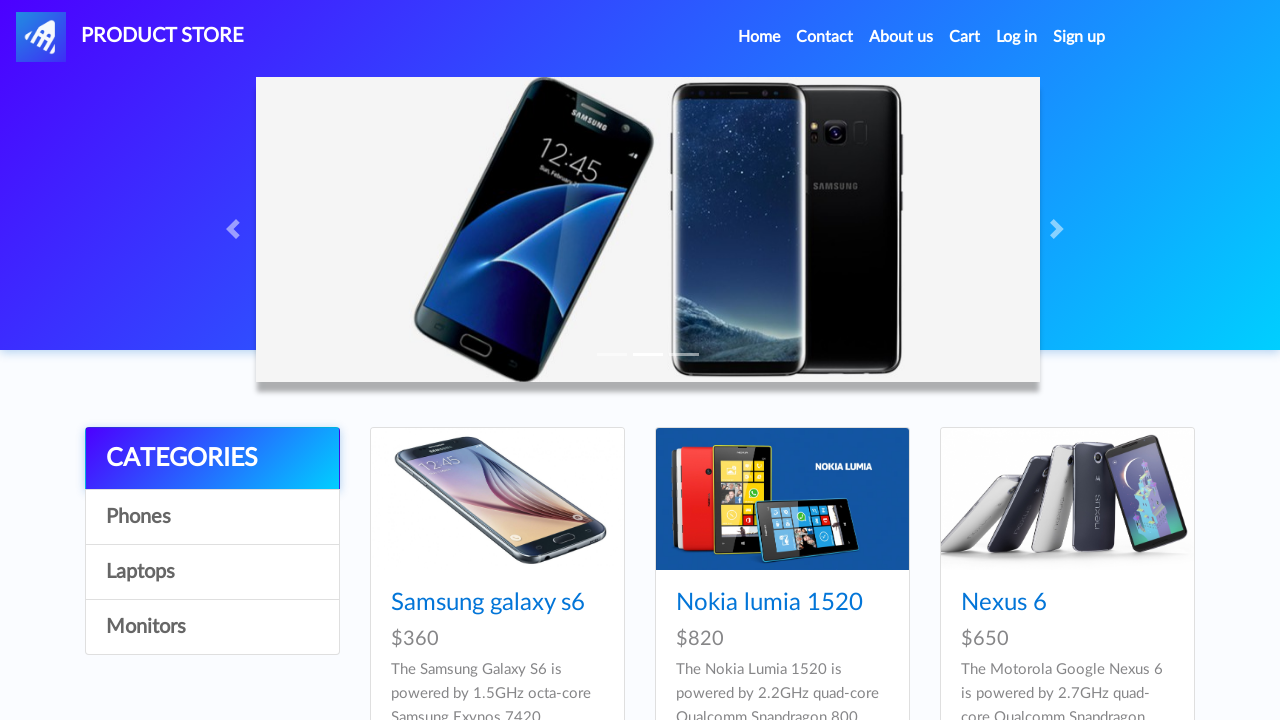